Tests window handling by clicking a button that opens multiple windows, then iterates through windows to find the alert page and interacts with different types of alerts (simple, confirm, and prompt alerts)

Starting URL: https://letcode.in/window

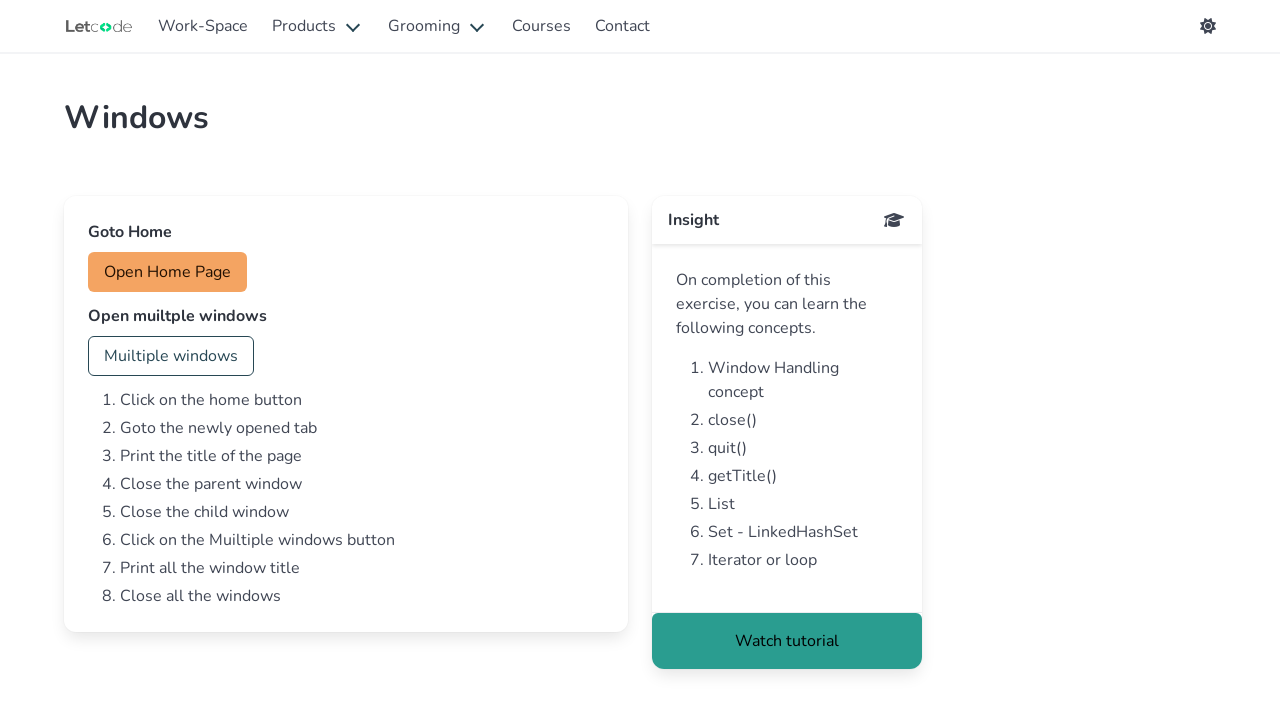

Clicked button to open multiple windows at (171, 356) on #multi
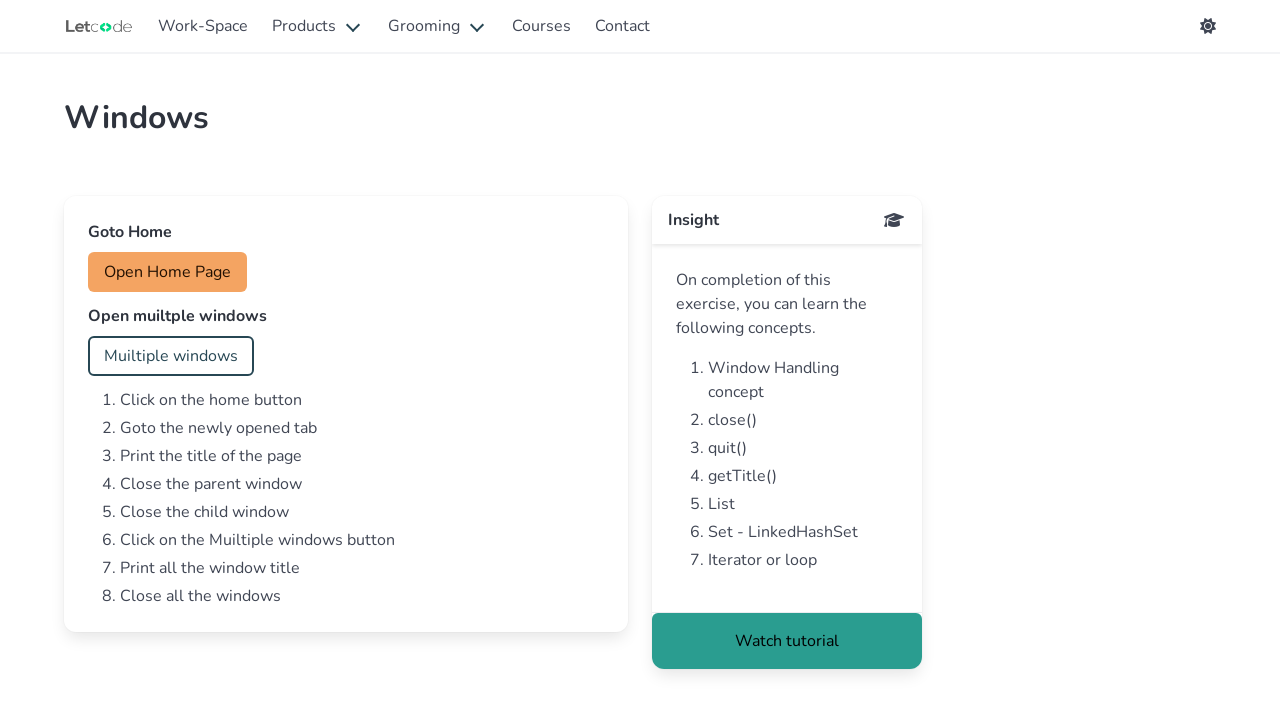

Waited for new windows to open
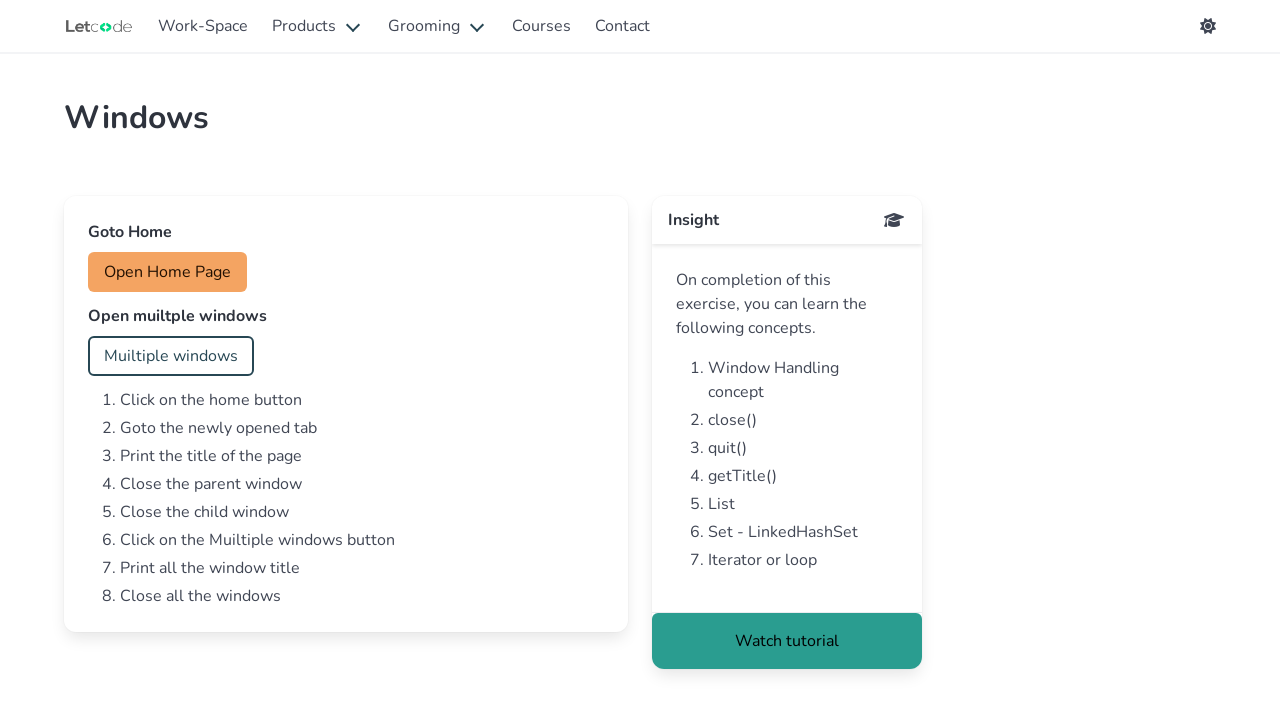

Retrieved all pages from context
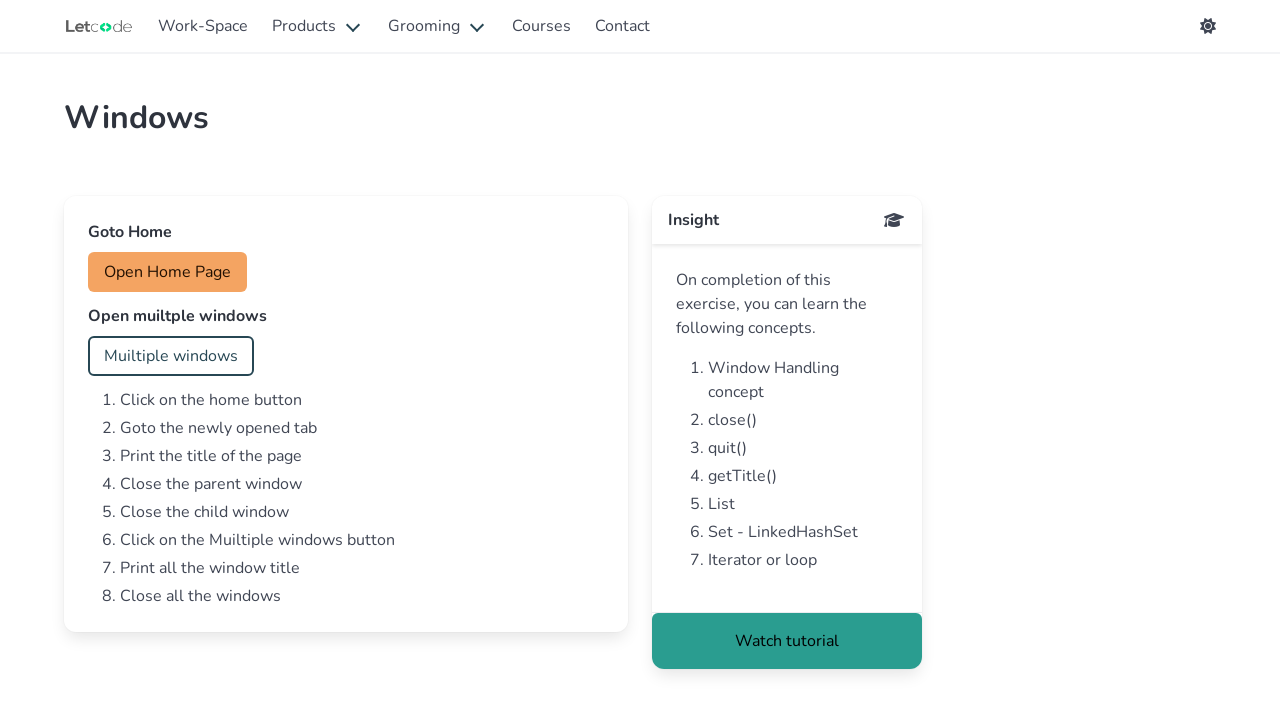

Checking page with URL: https://letcode.in/window
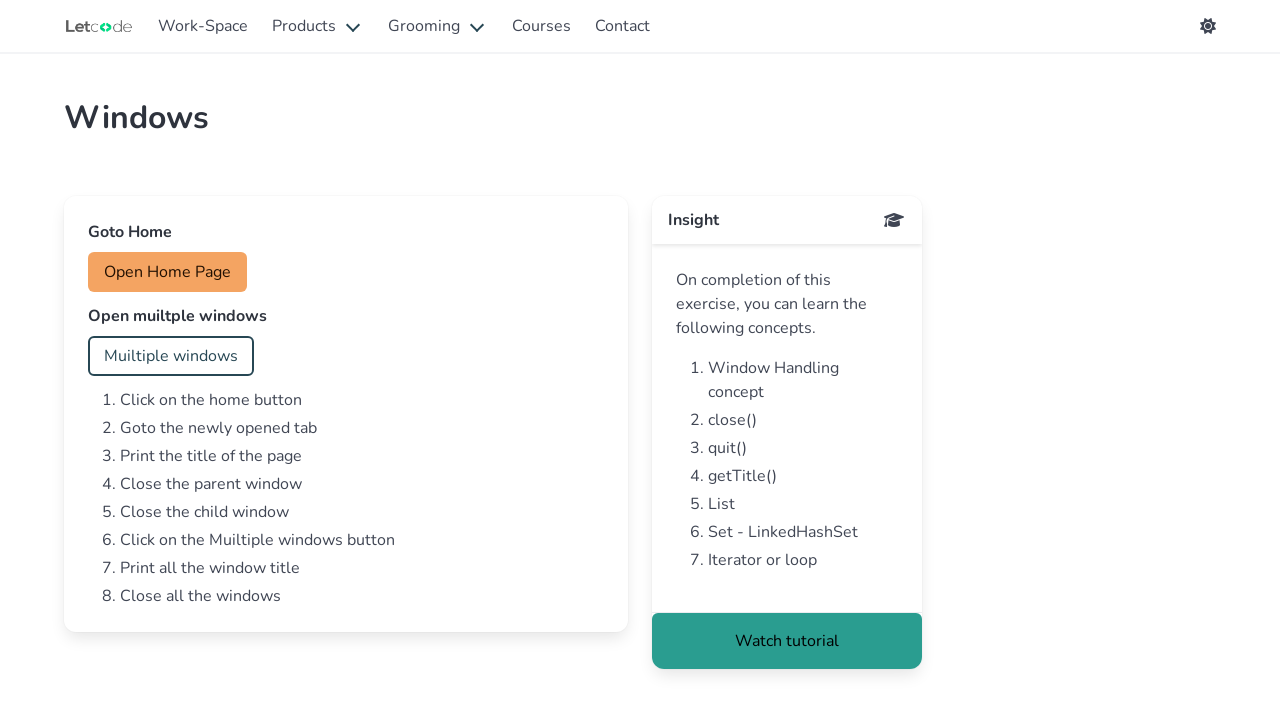

Checking page with URL: https://letcode.in/alert
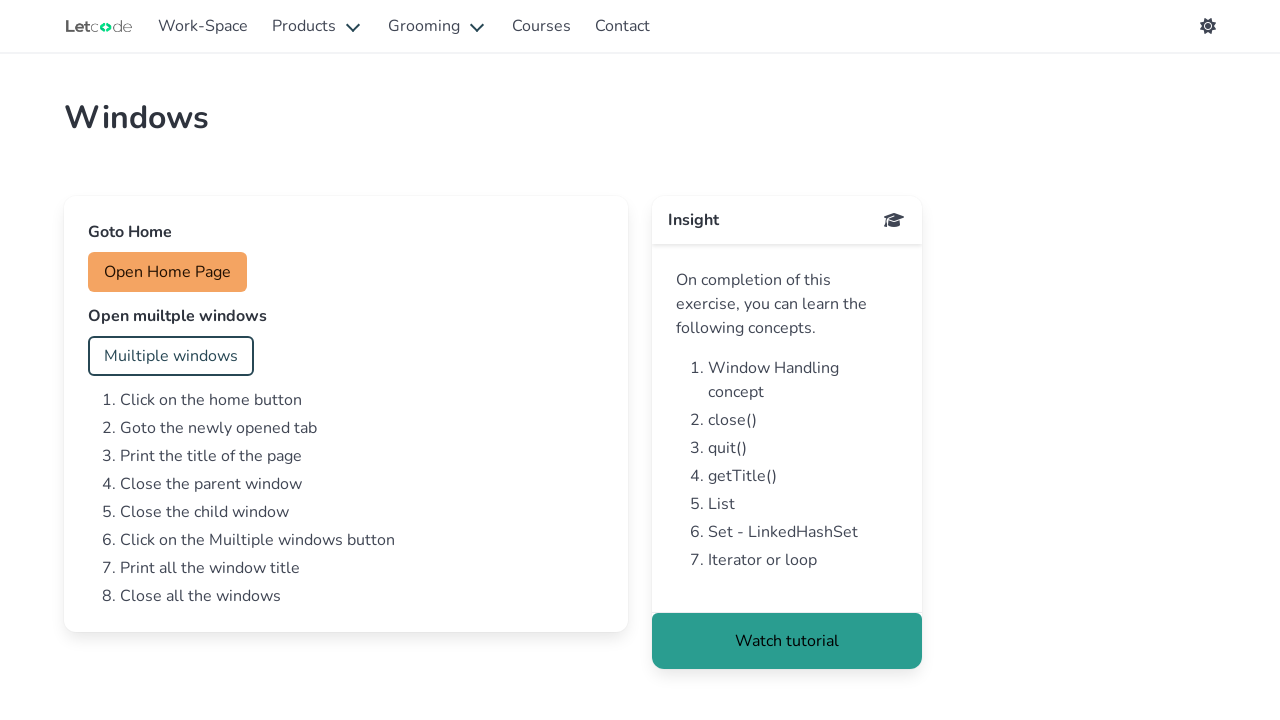

Clicked accept button for simple alert at (150, 272) on #accept
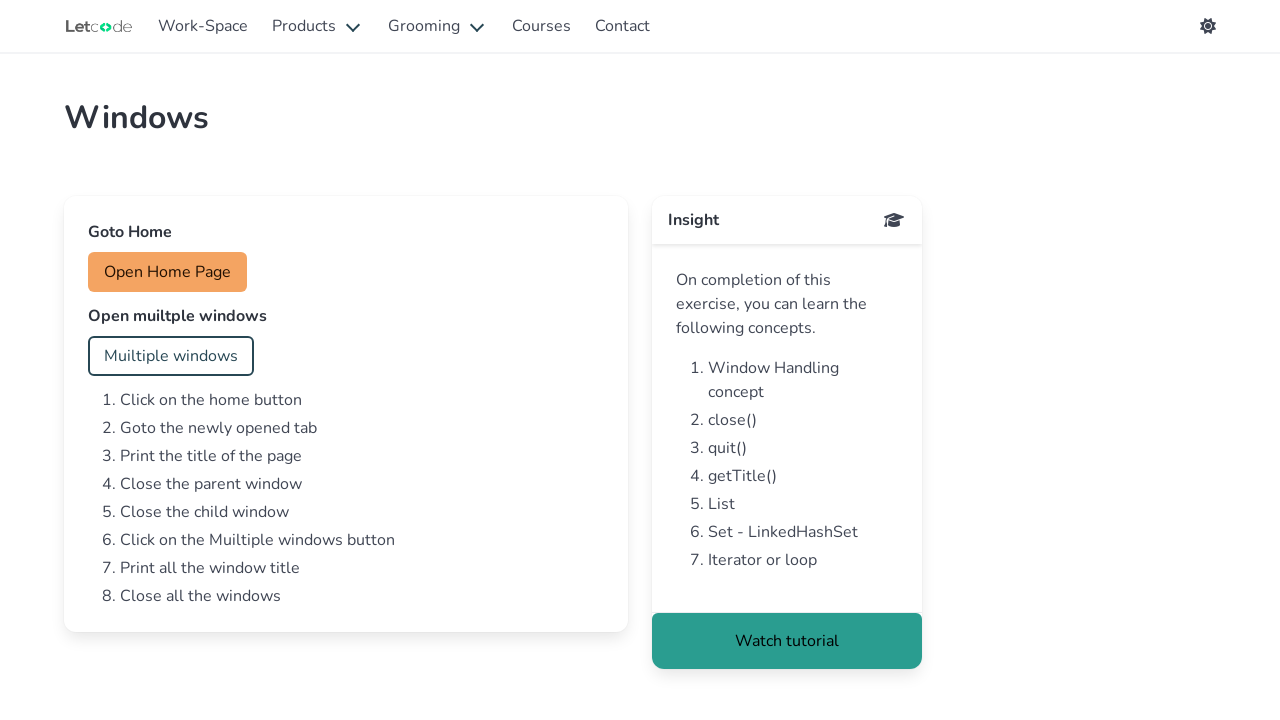

Set up dialog handler to accept simple alert
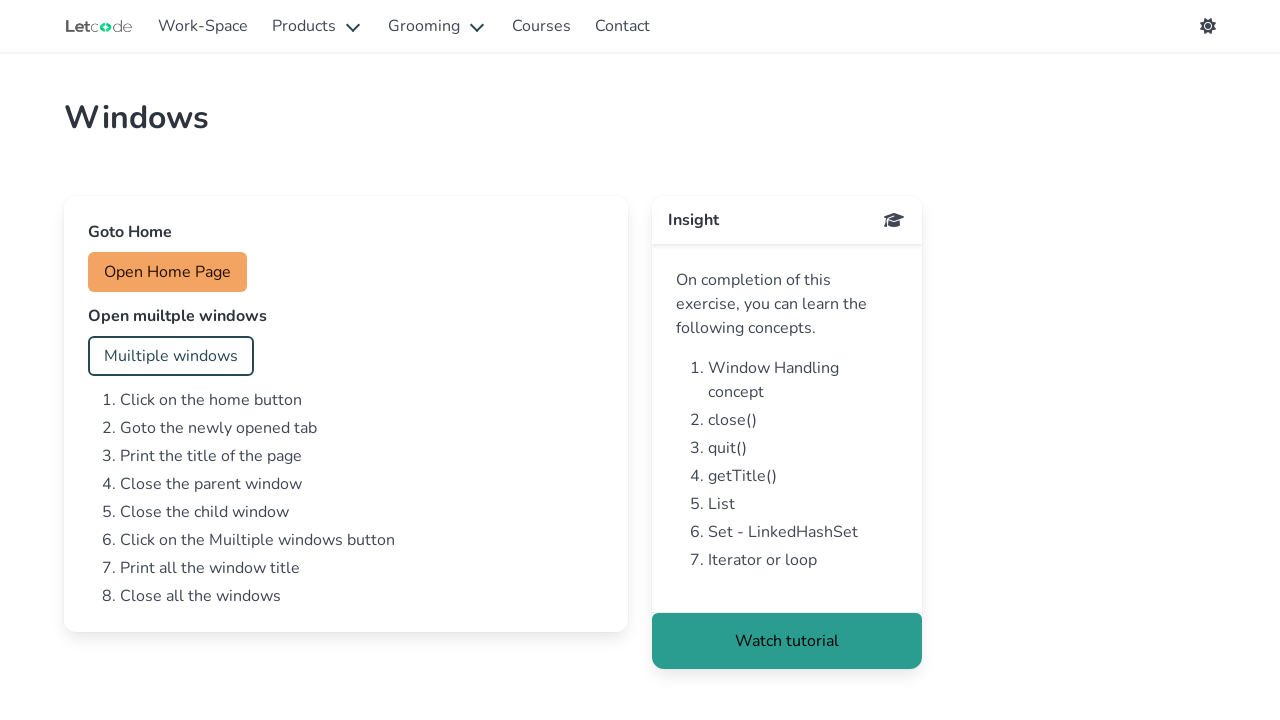

Clicked accept button again to trigger simple alert at (150, 272) on #accept
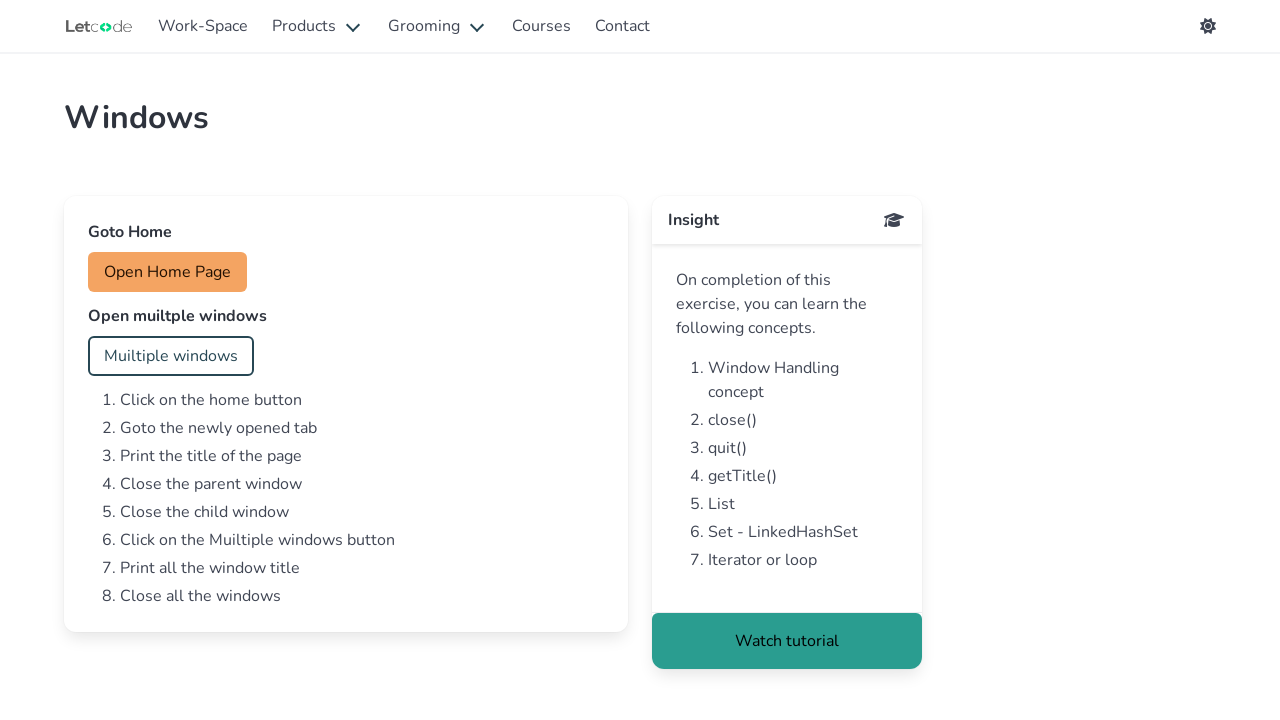

Clicked confirm button to trigger confirm alert at (154, 356) on #confirm
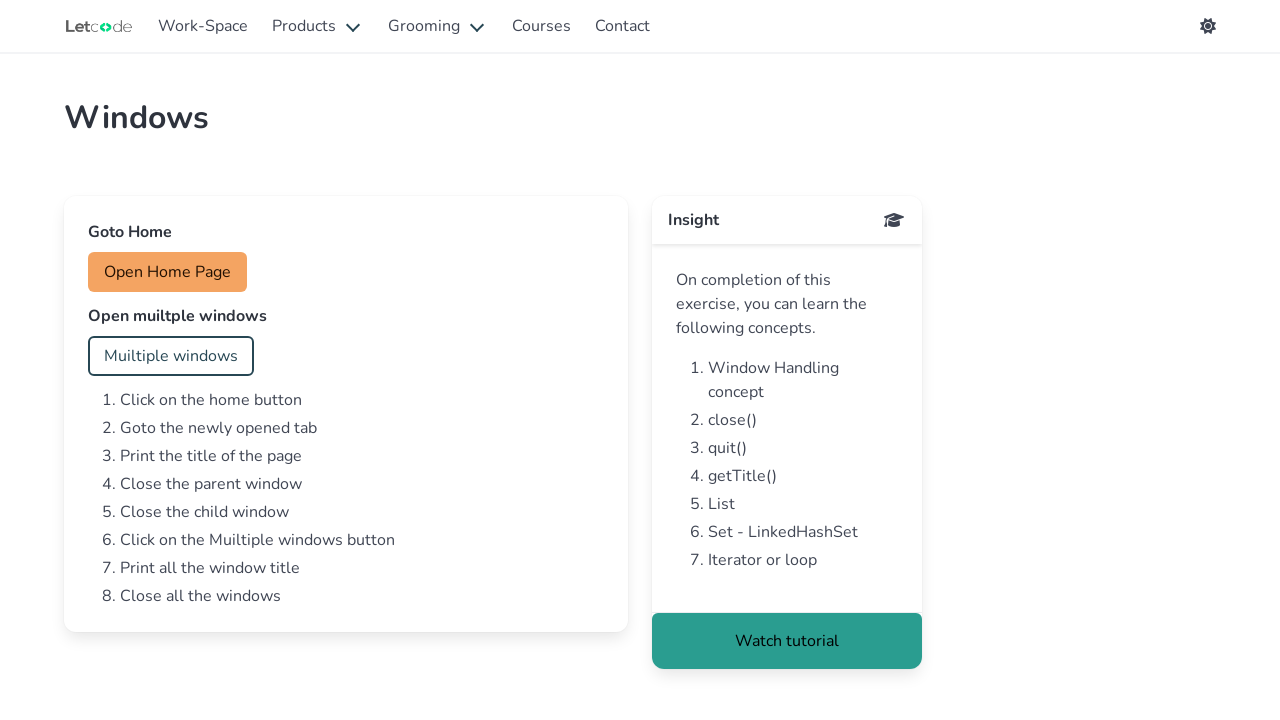

Set up dialog handler for prompt alert with text 'hhhhh'
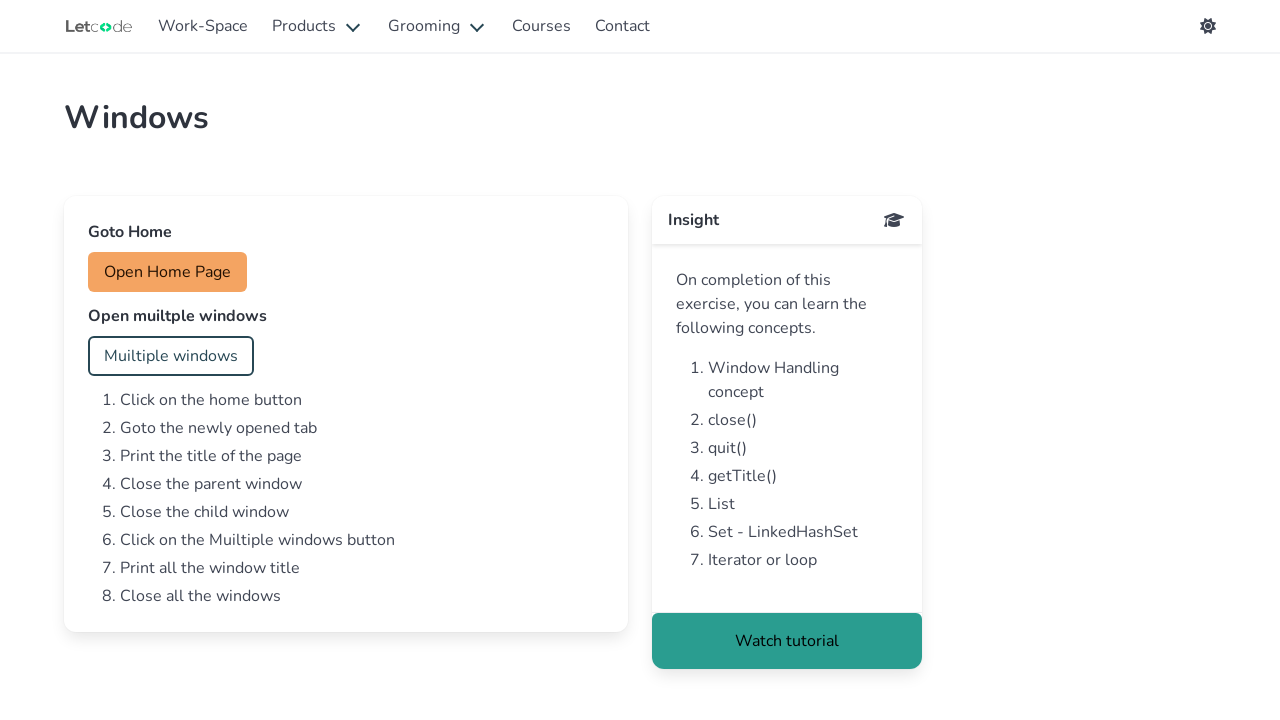

Clicked prompt button to trigger prompt alert at (152, 440) on #prompt
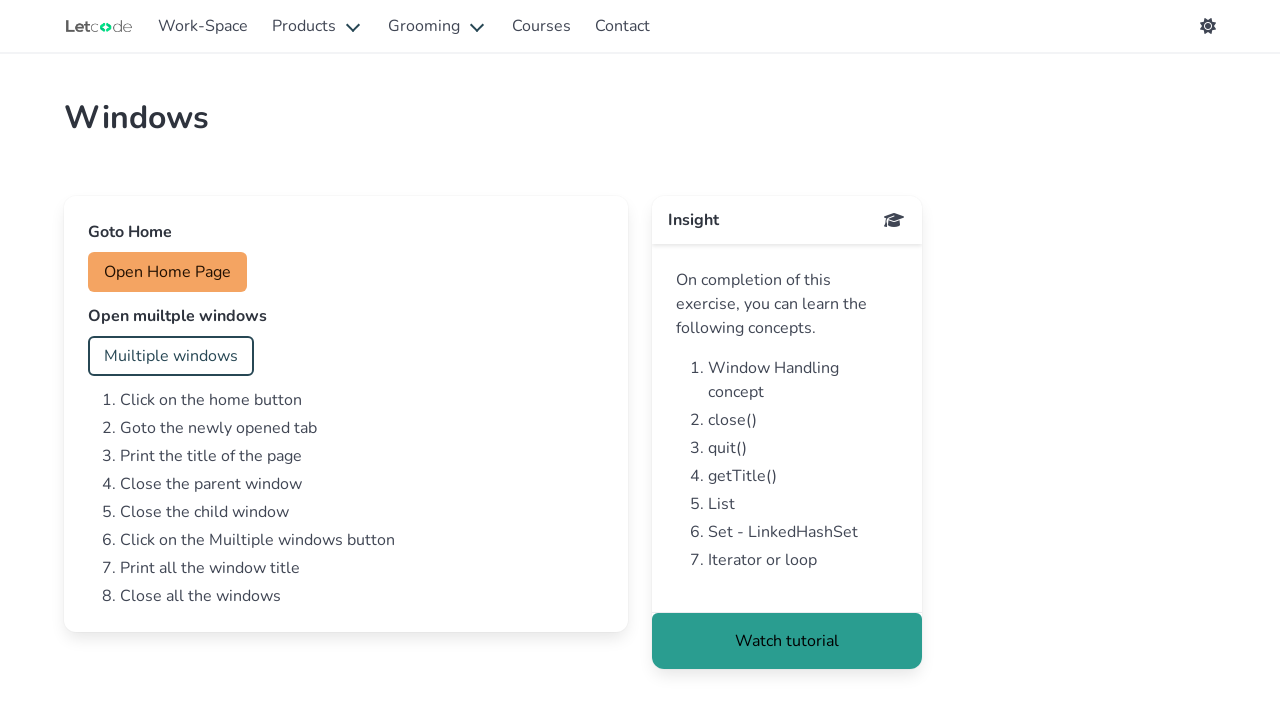

Checking page with URL: https://letcode.in/dropdowns
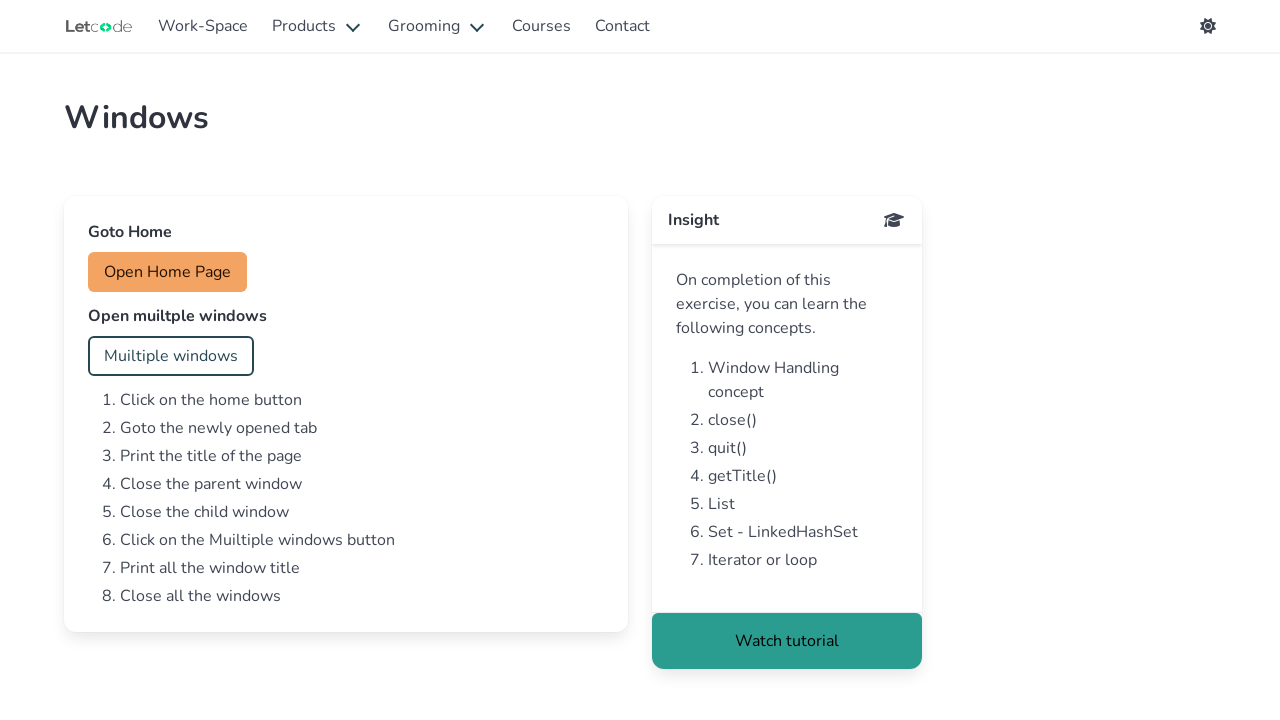

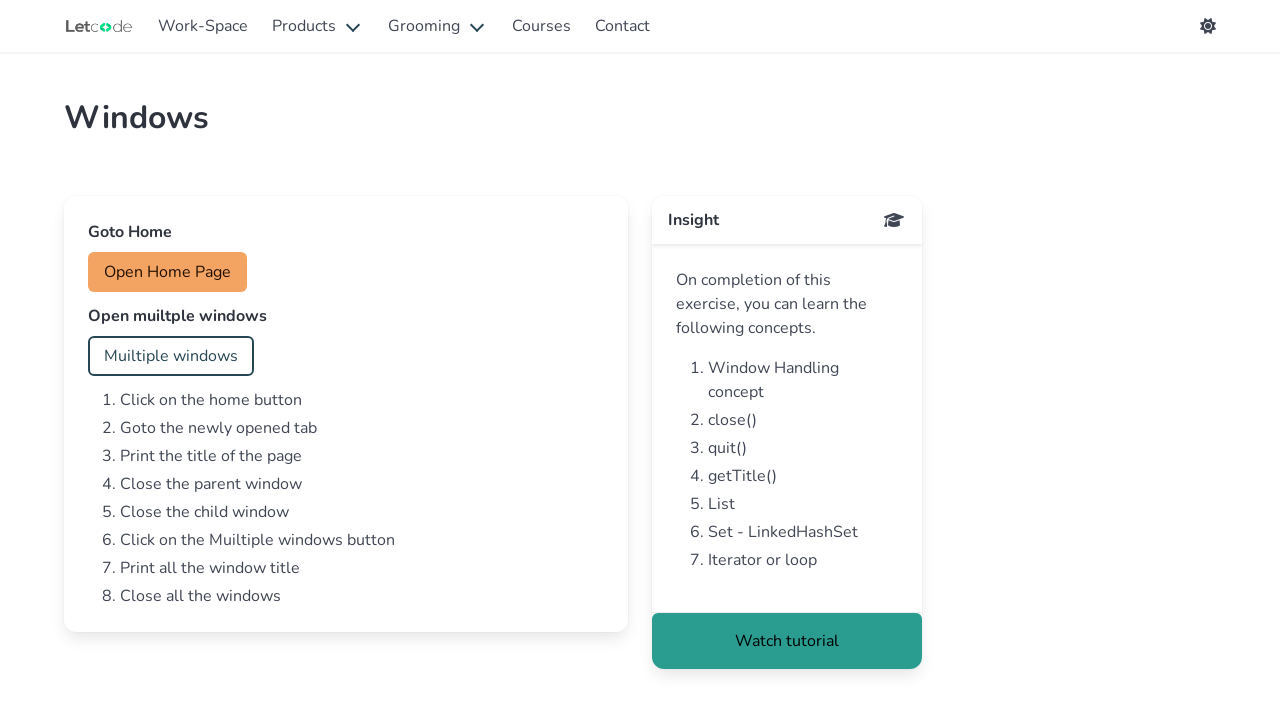